Tests handling of JavaScript alerts by clicking an alert button and dismissing the dialog that appears

Starting URL: https://demoqa.com/alerts

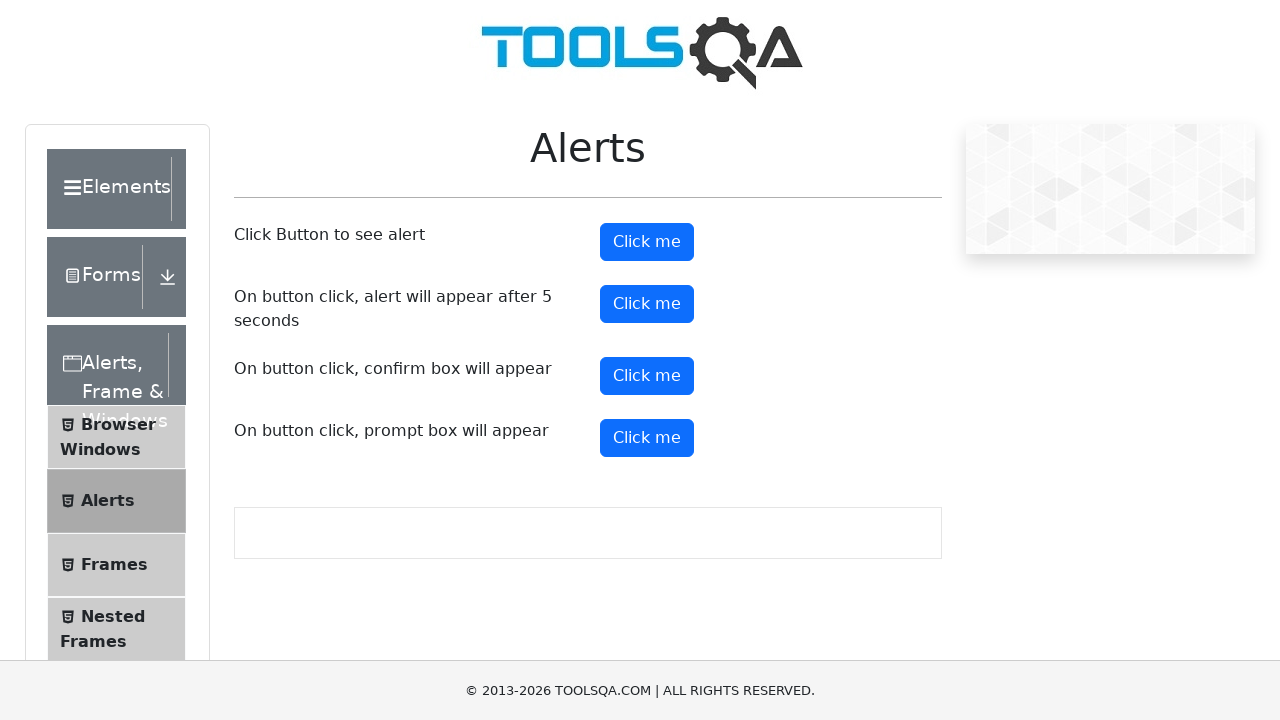

Set up dialog handler to dismiss alerts
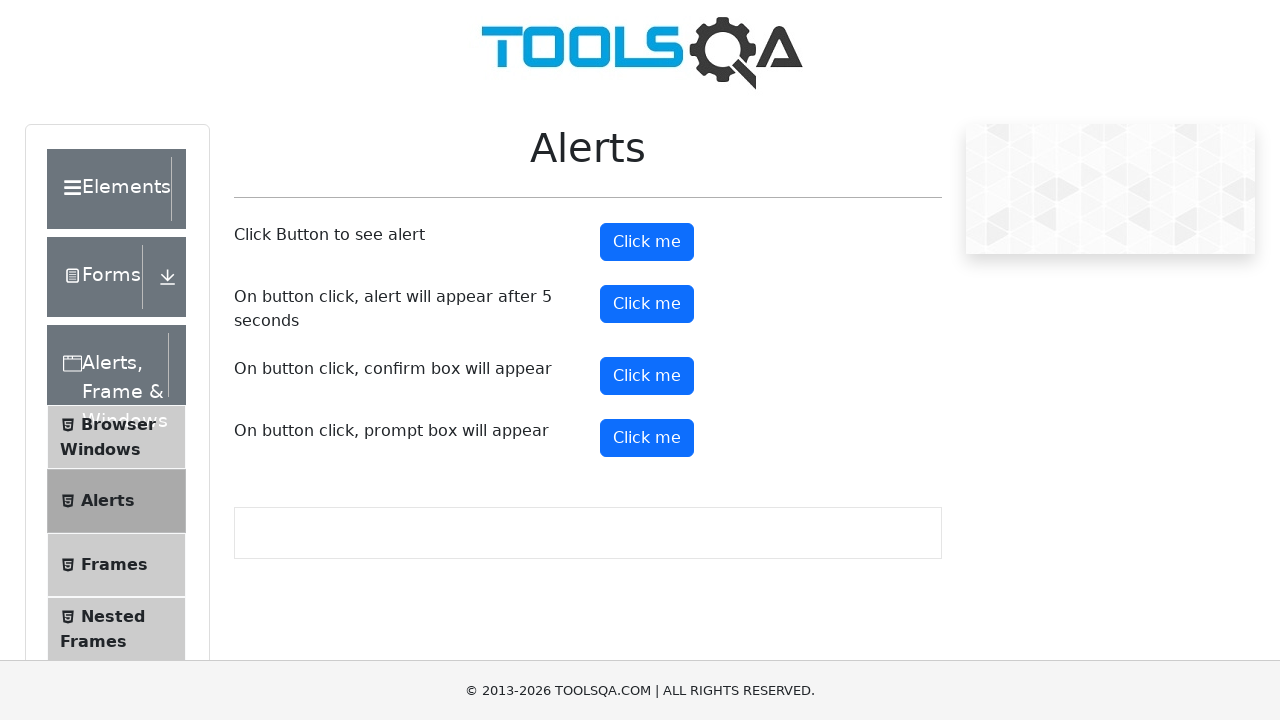

Clicked alert button to trigger JavaScript alert dialog at (647, 242) on #alertButton
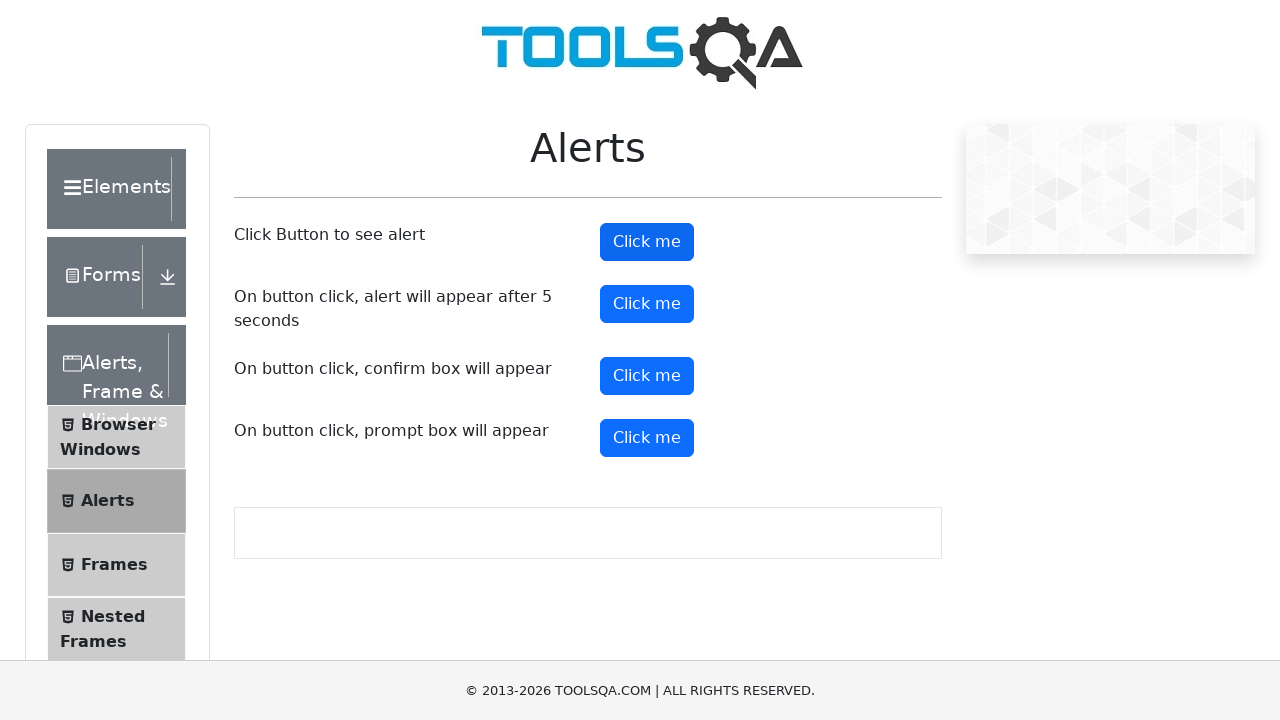

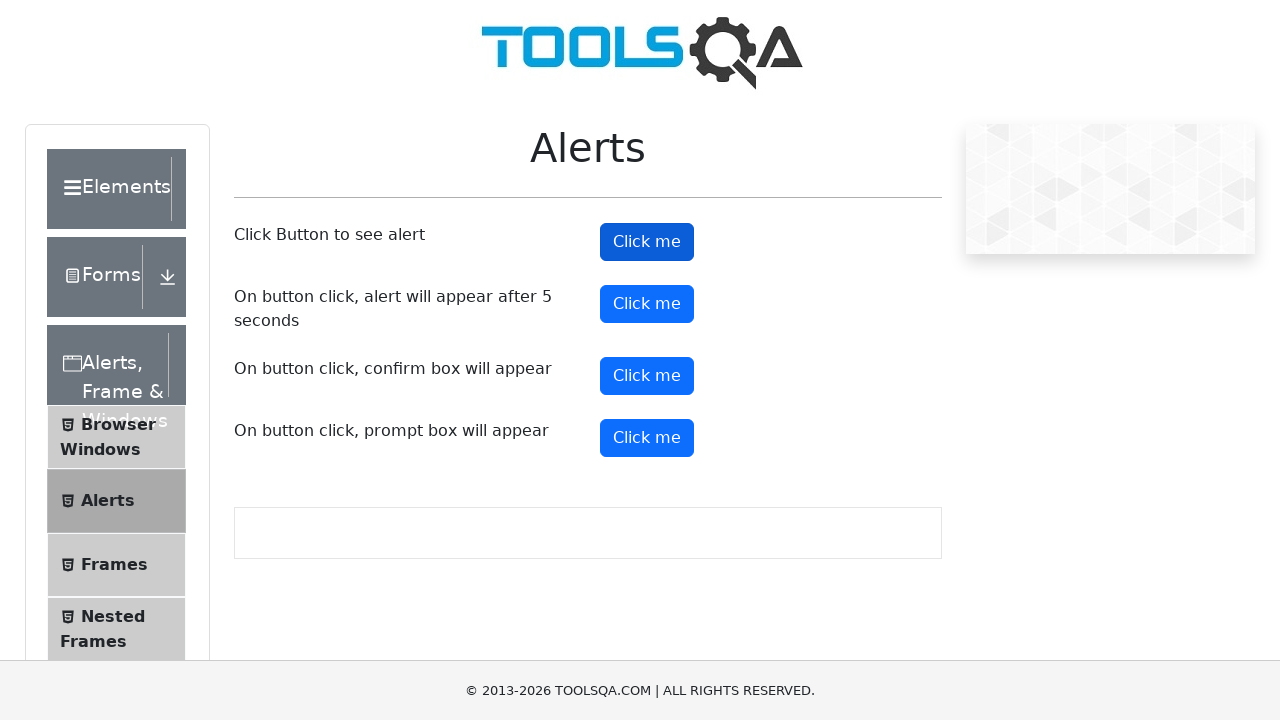